Tests multiple select dropdown by selecting all language options and then deselecting them all

Starting URL: https://practice.cydeo.com/dropdown

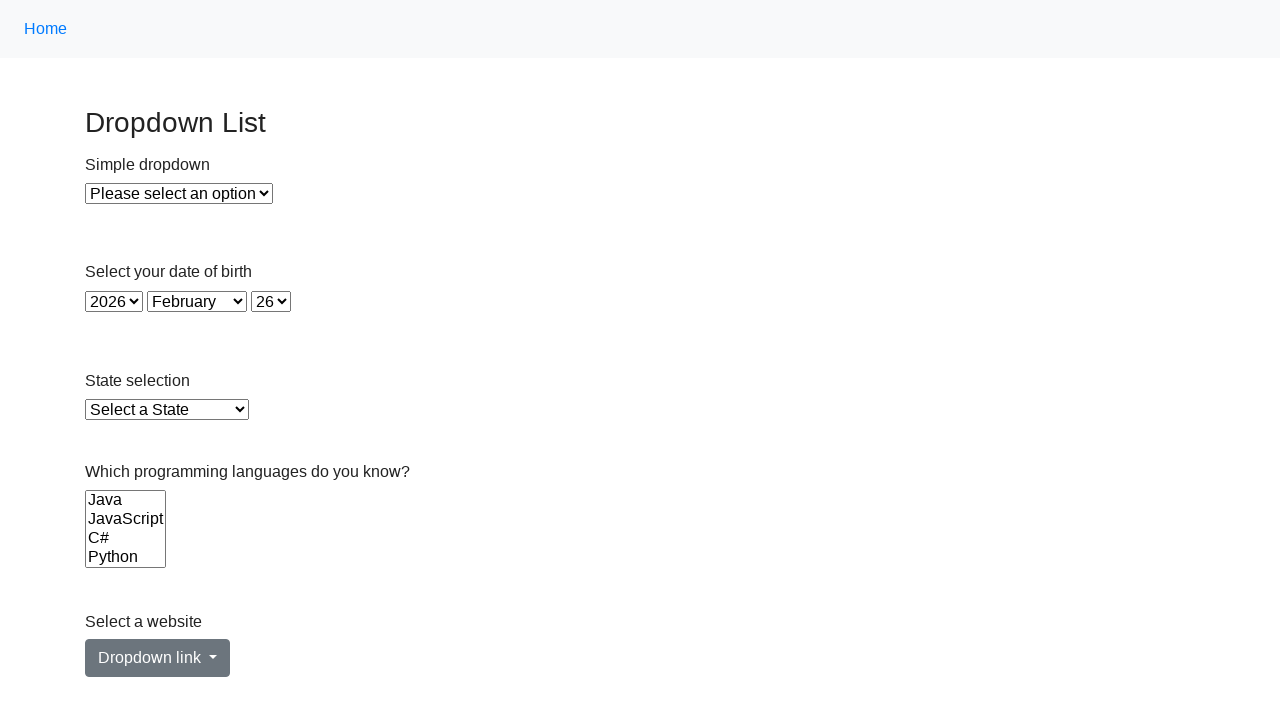

Navigated to dropdown practice page
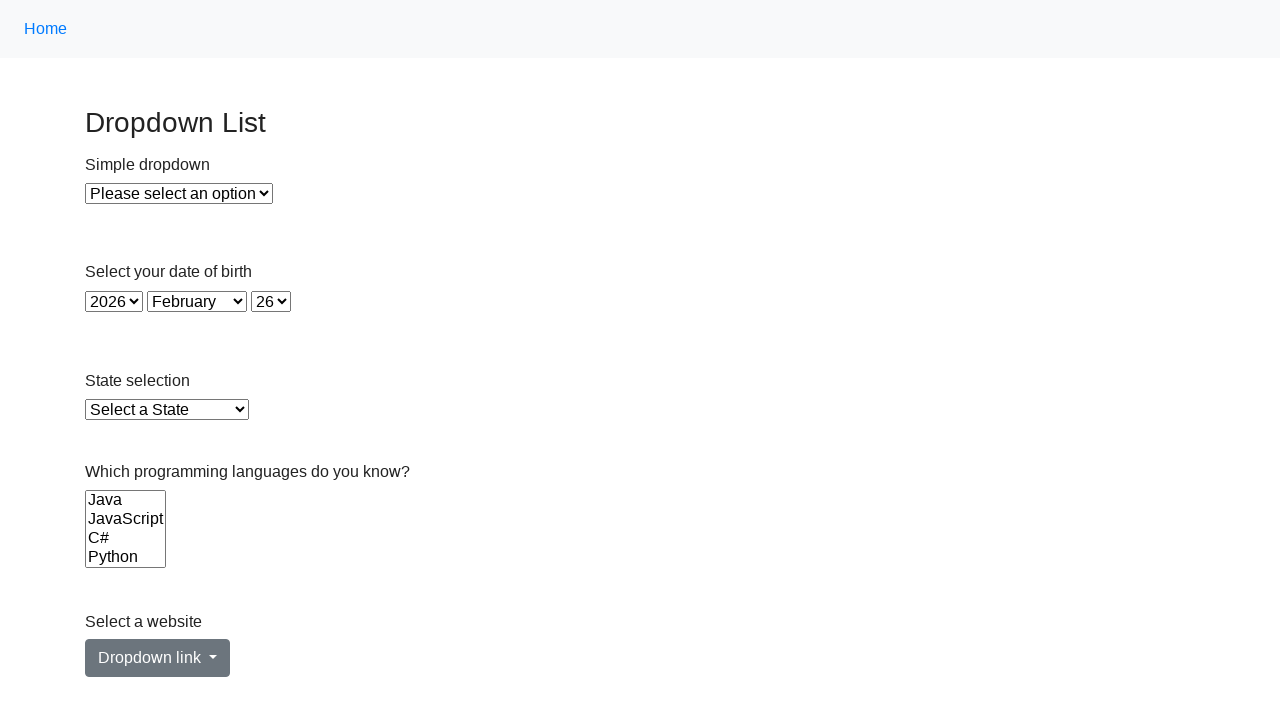

Located the languages dropdown element
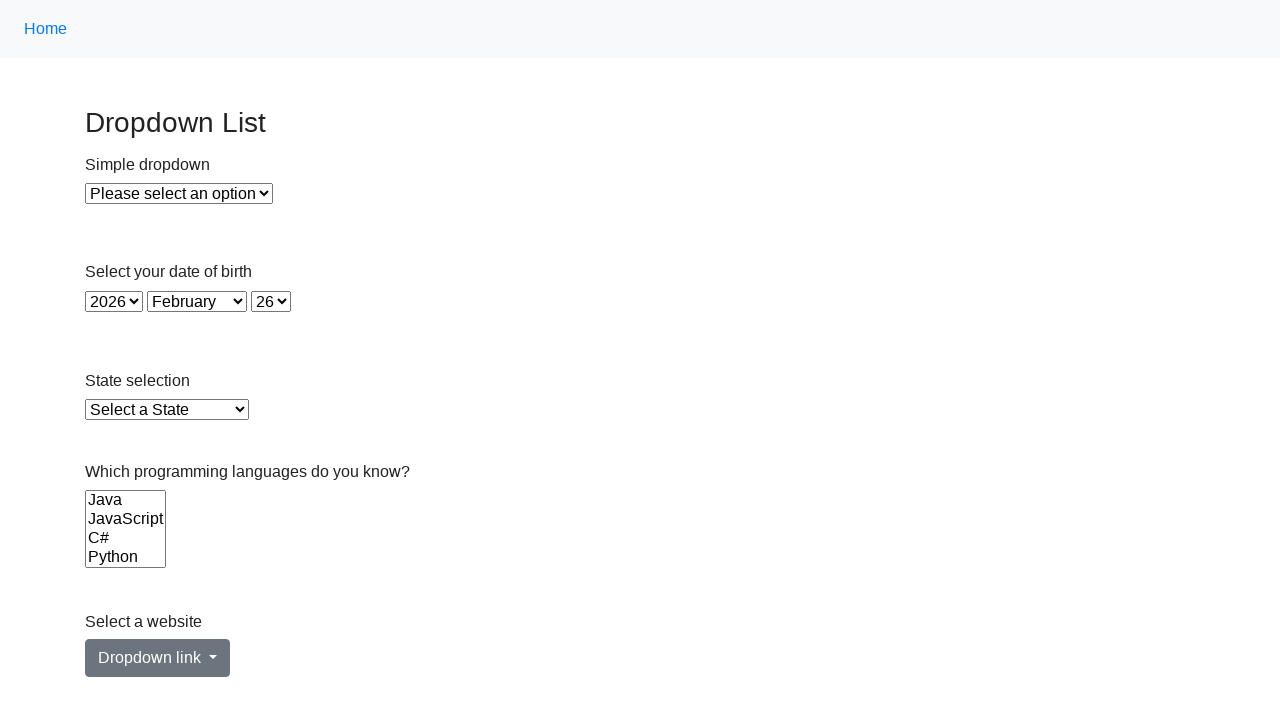

Selected language option at index 0 on select[name]
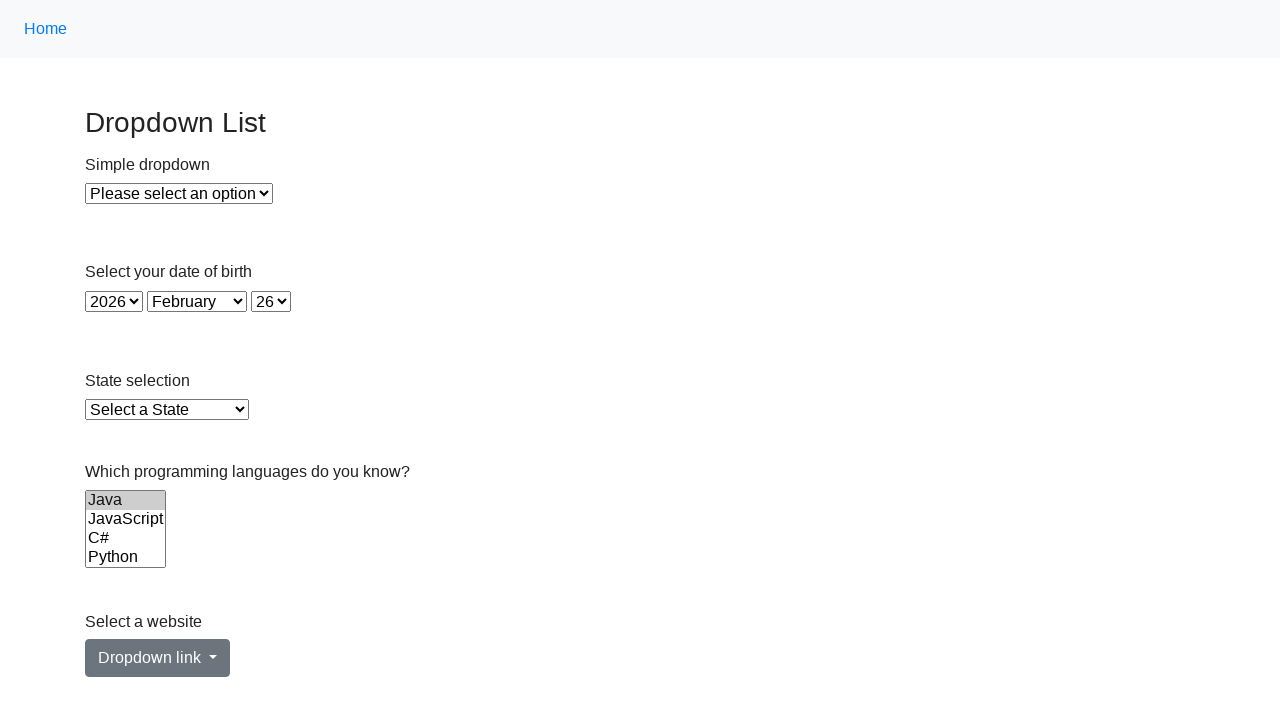

Selected language option at index 1 on select[name]
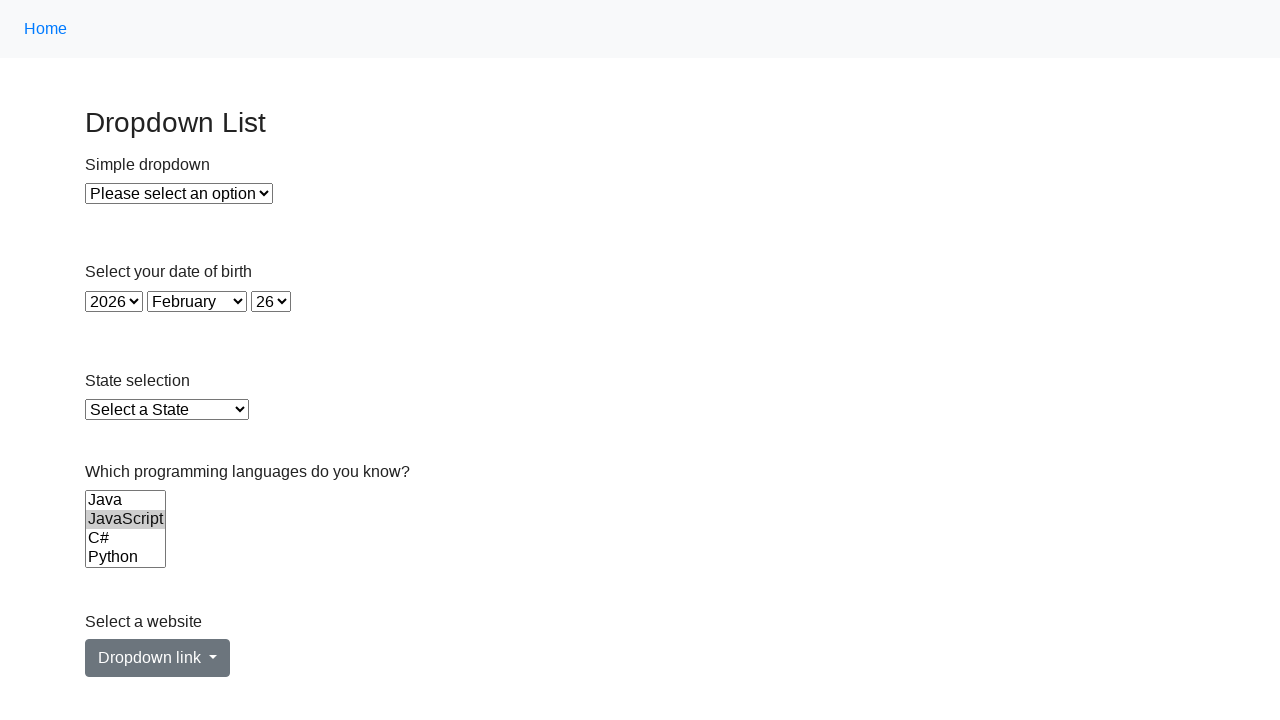

Selected language option at index 2 on select[name]
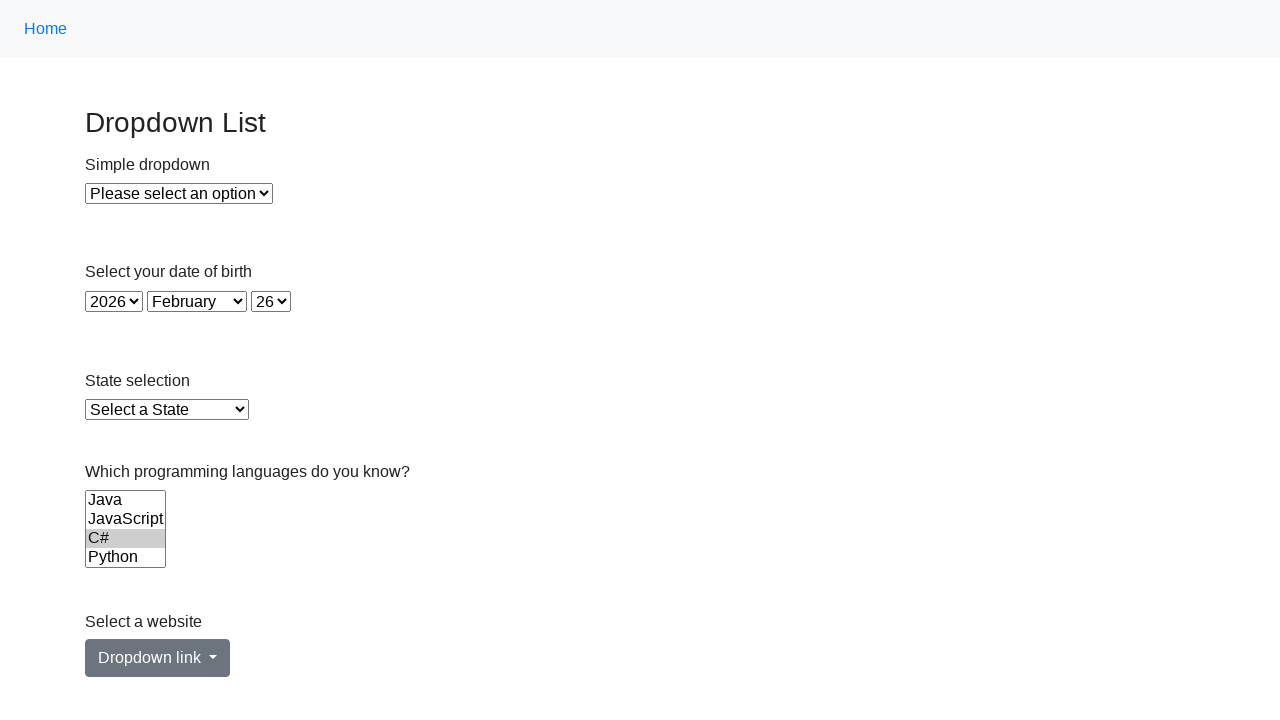

Selected language option at index 3 on select[name]
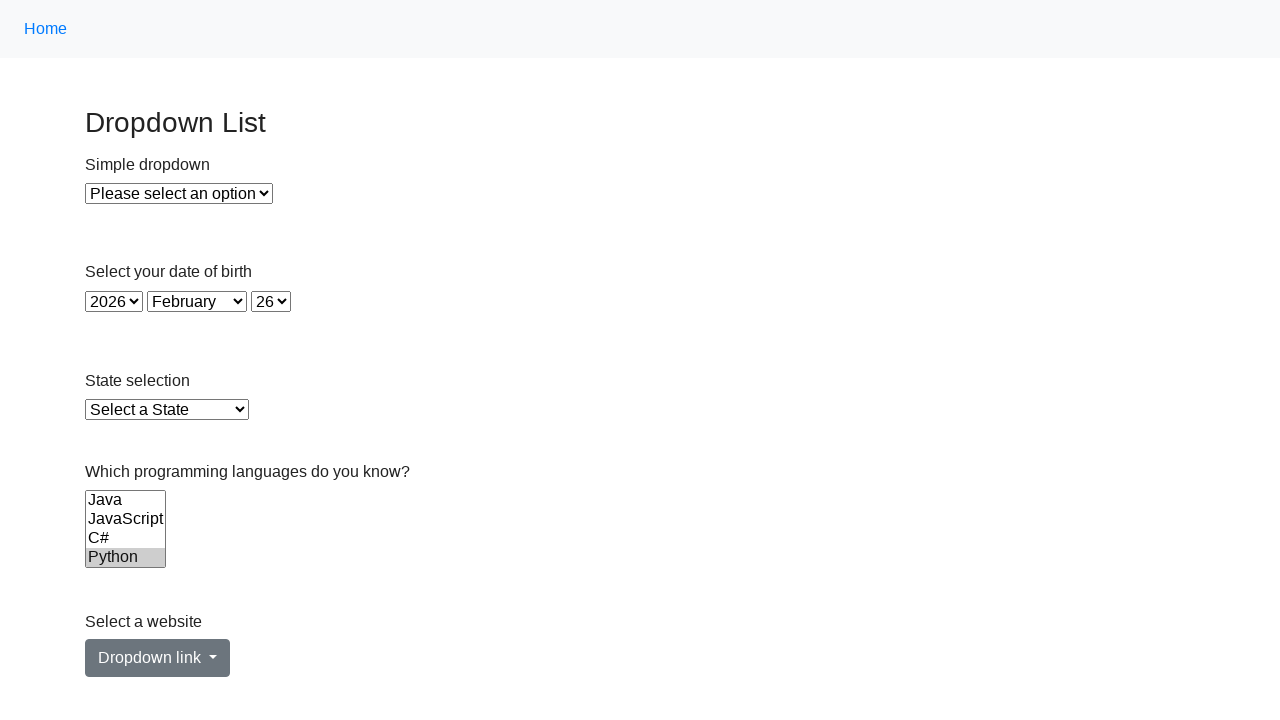

Selected language option at index 4 on select[name]
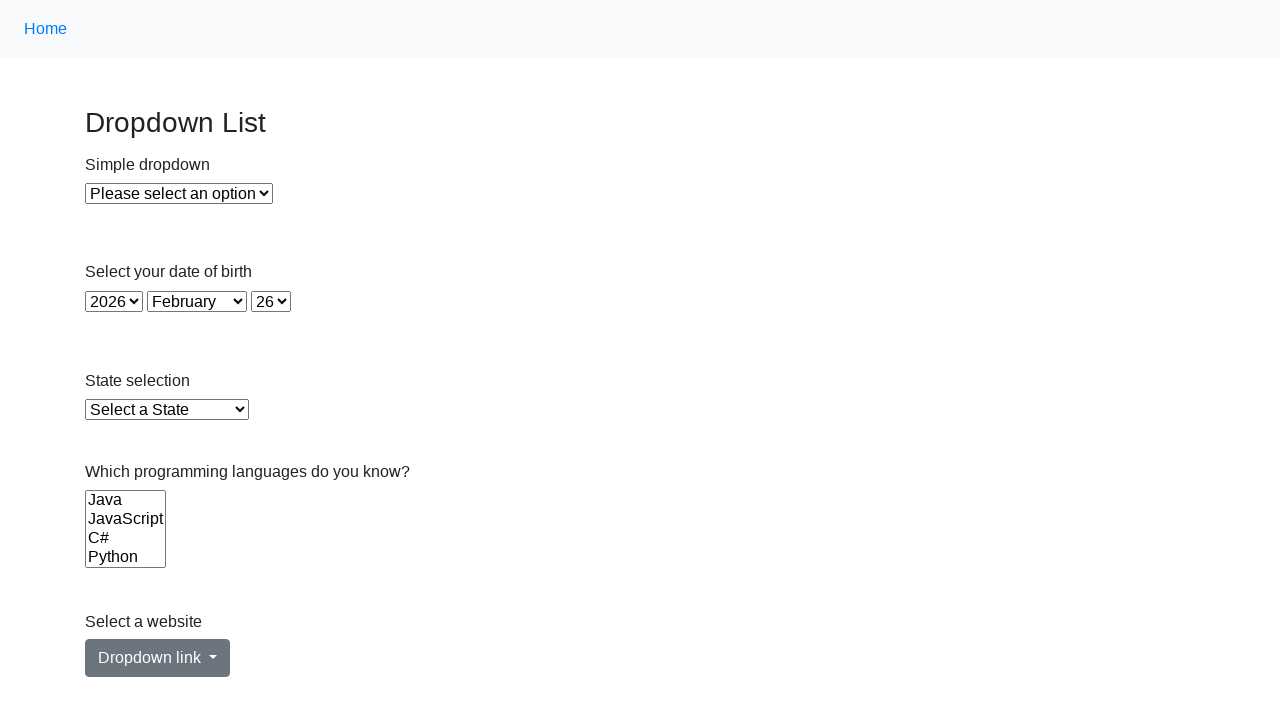

Selected language option at index 5 on select[name]
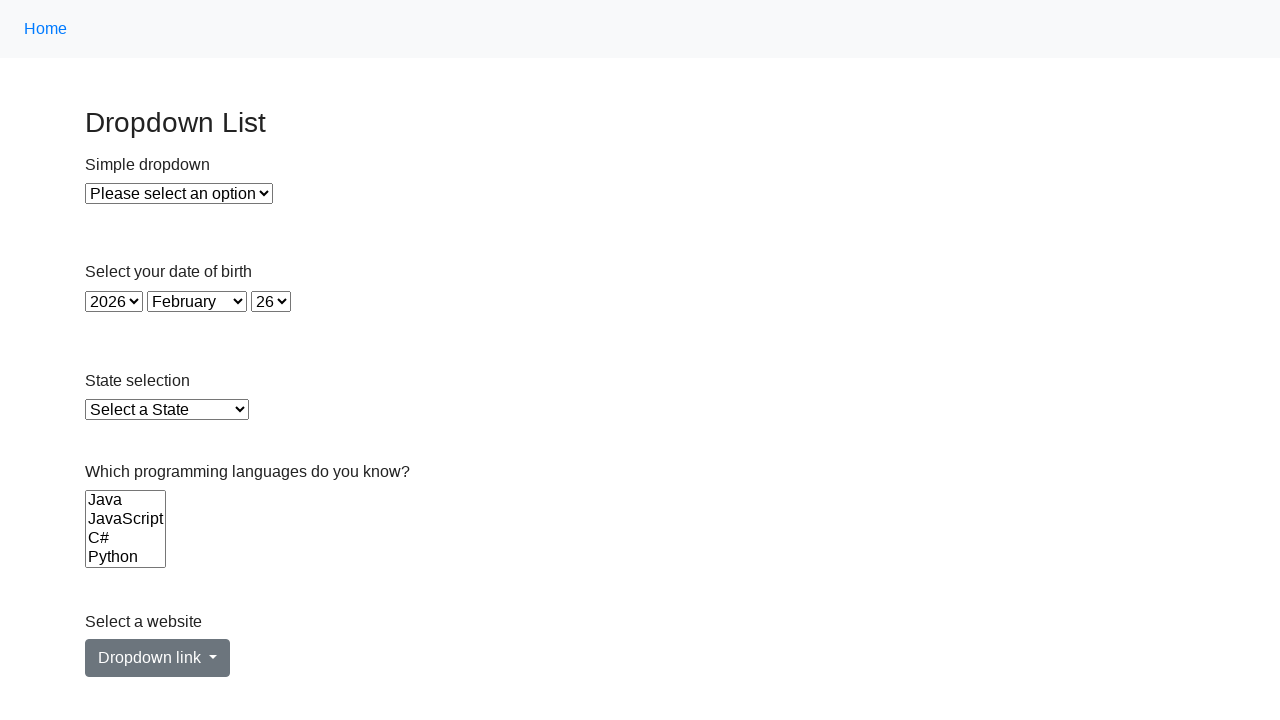

Retrieved all checked language options
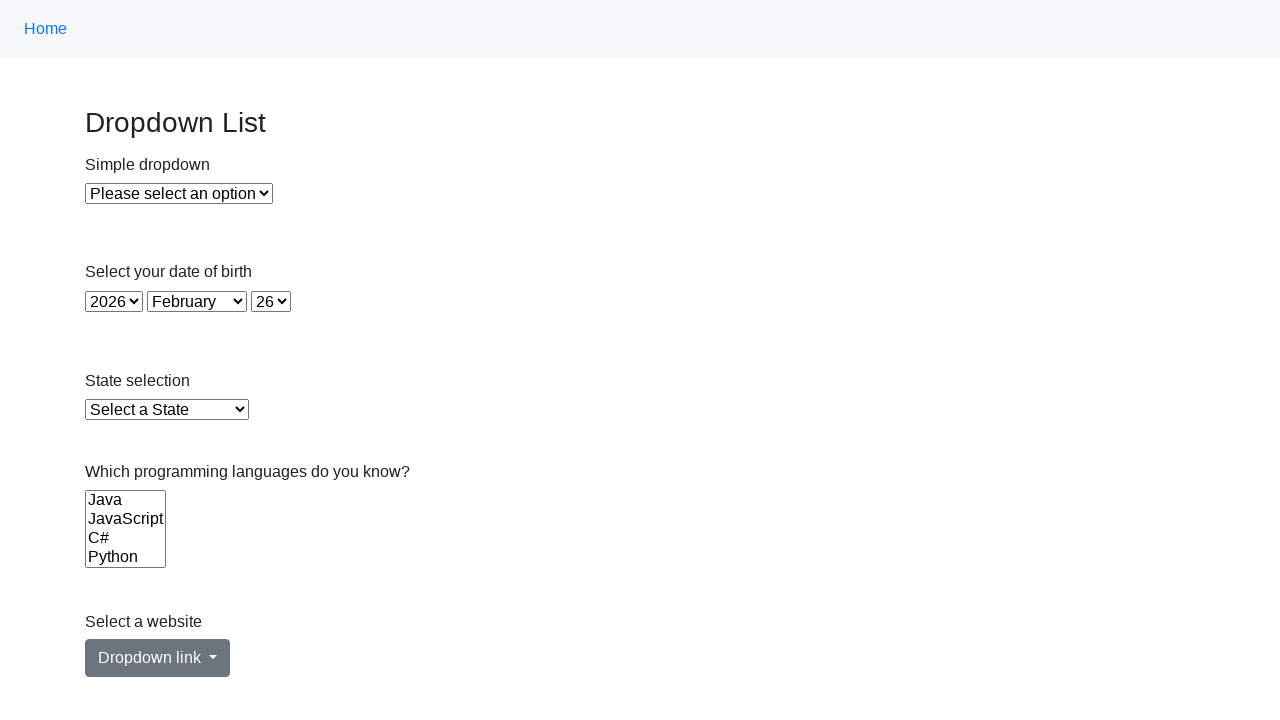

Printed selected option: C
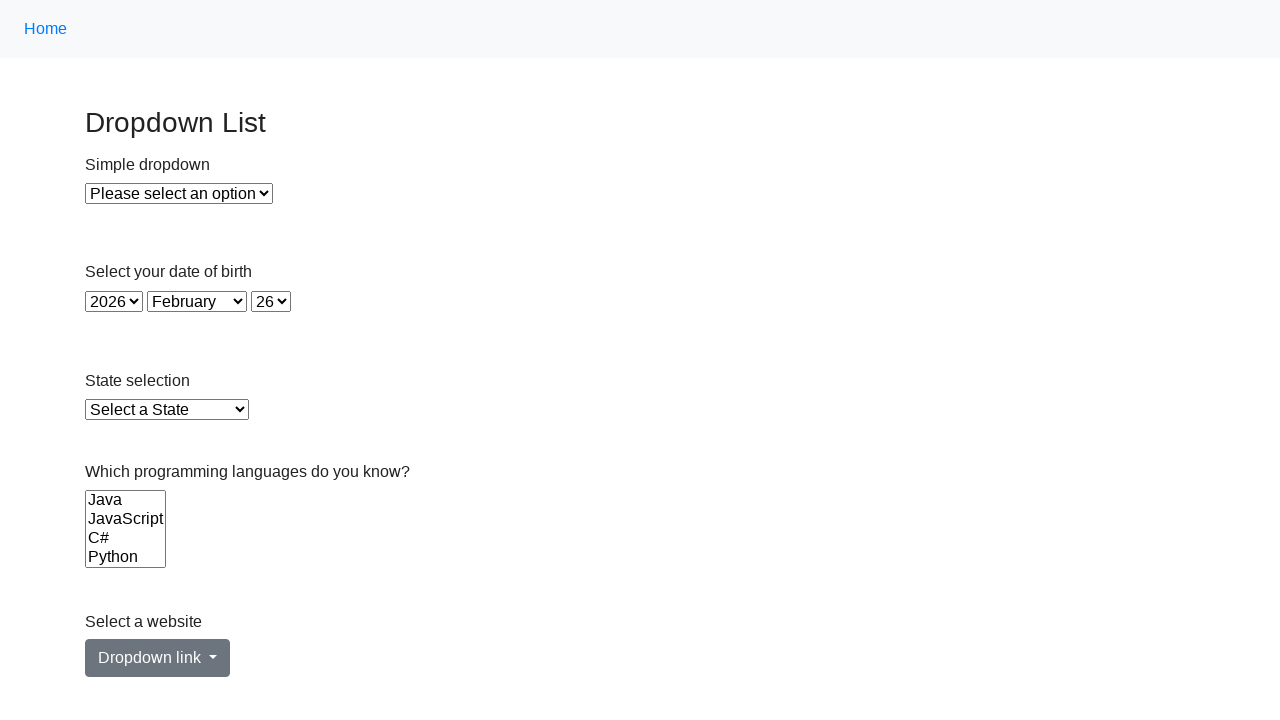

Deselected all options using JavaScript (selectedIndex = -1)
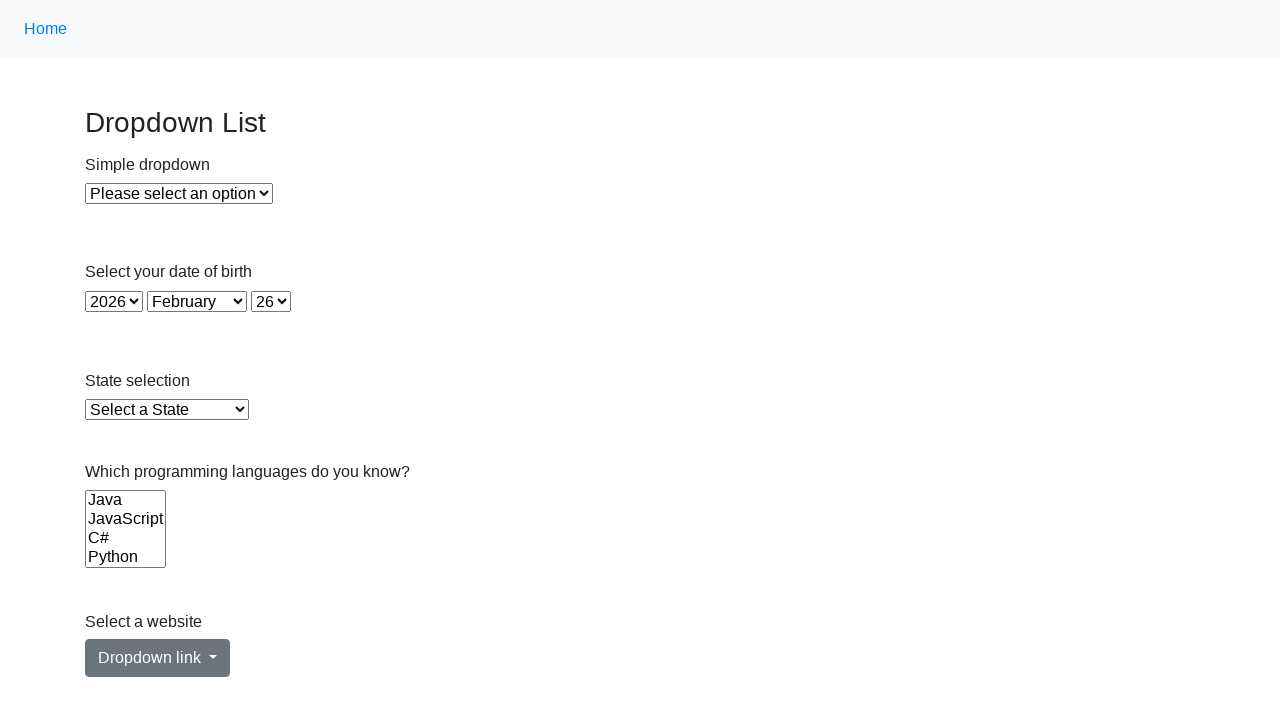

Cleared all selections from languages dropdown on select[name]
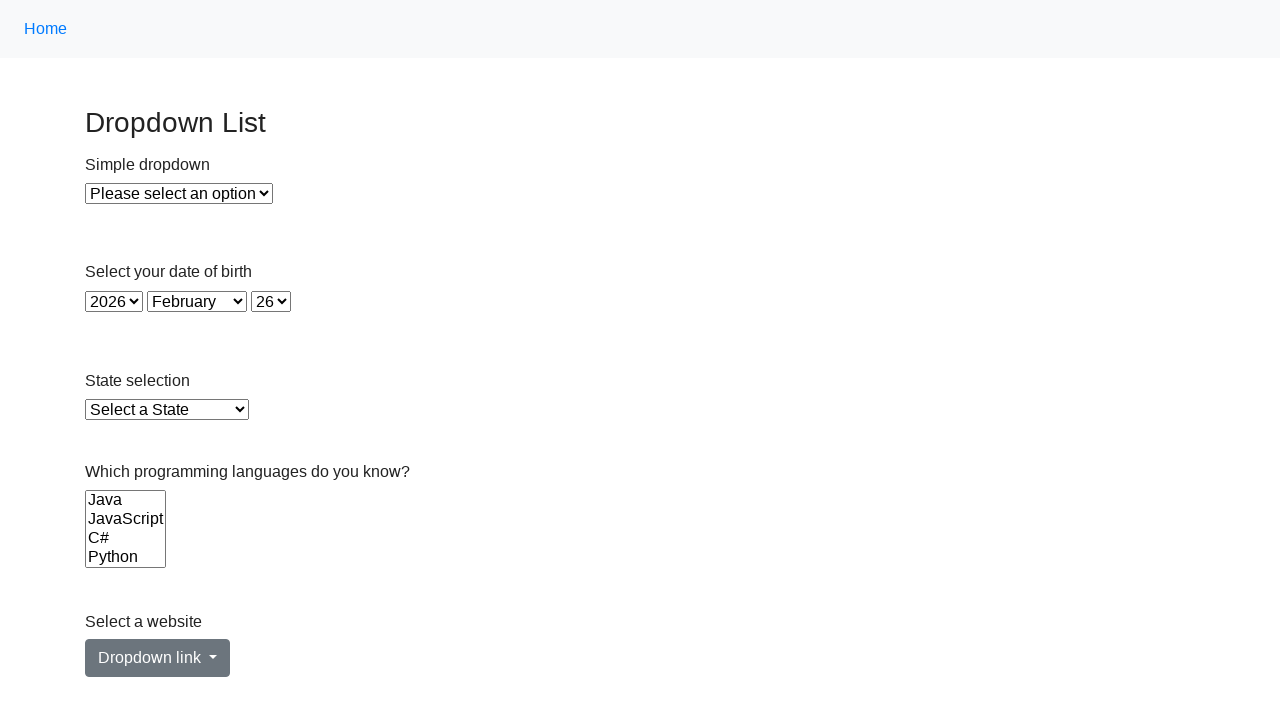

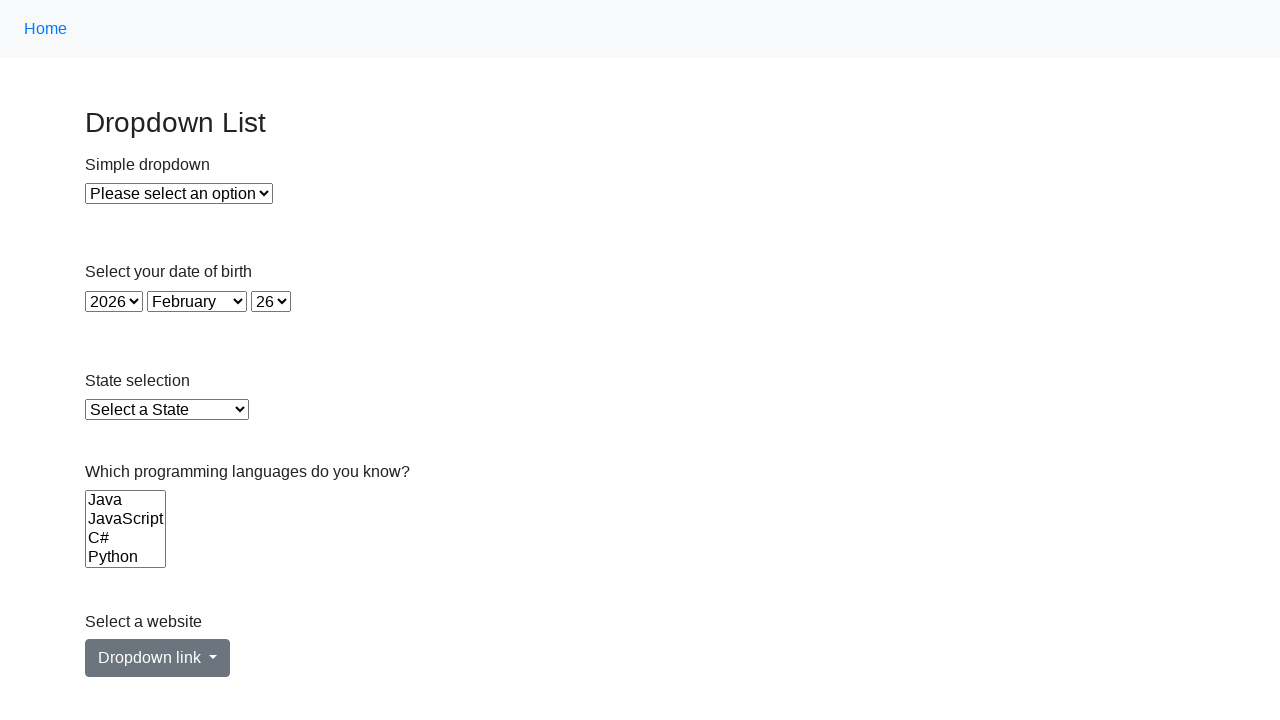